Tests API mocking functionality by intercepting a fruit API endpoint with mock data and verifying the mocked fruit names are displayed on the page

Starting URL: https://demo.playwright.dev/api-mocking

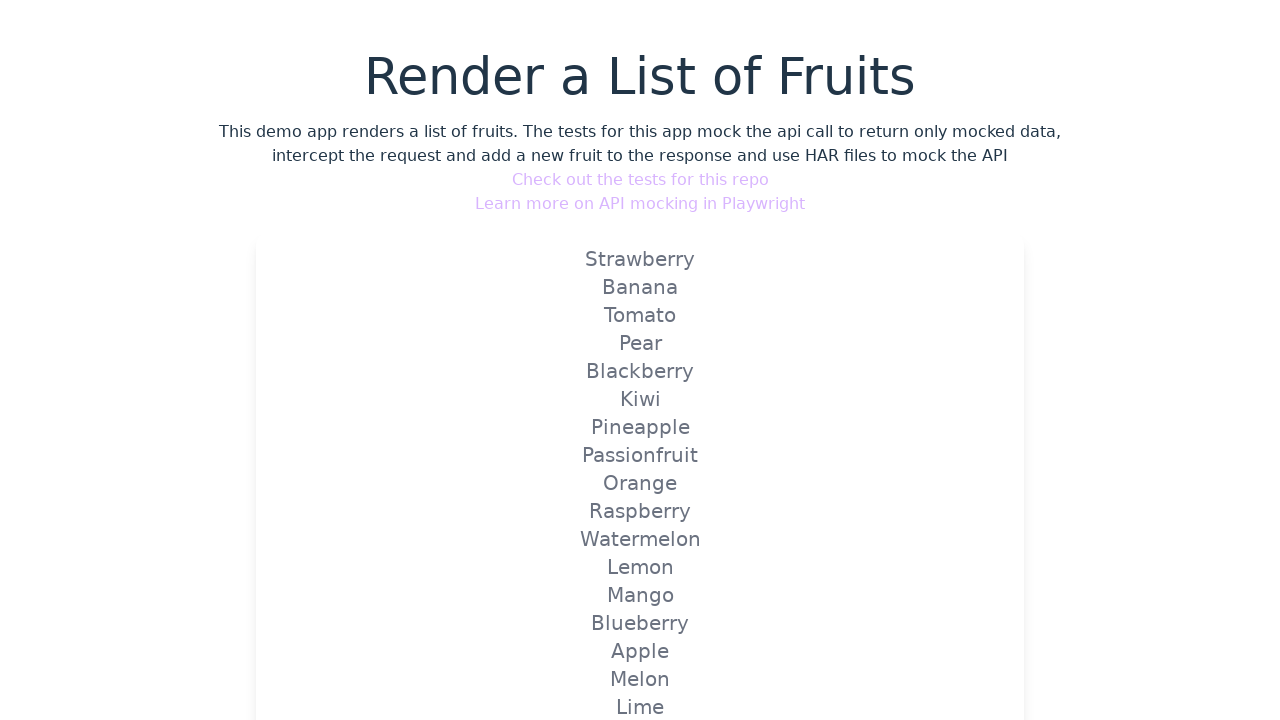

Set up route handler to intercept fruit API endpoint with mock data
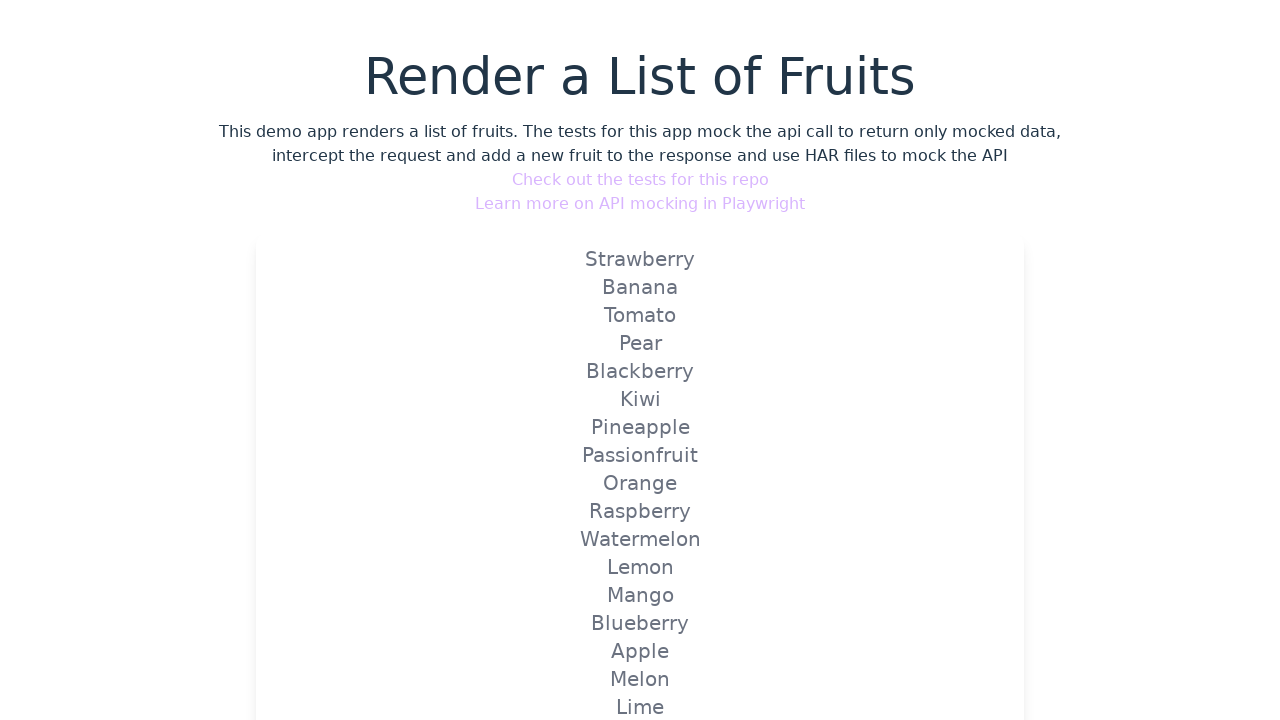

Reloaded page to trigger mocked API call
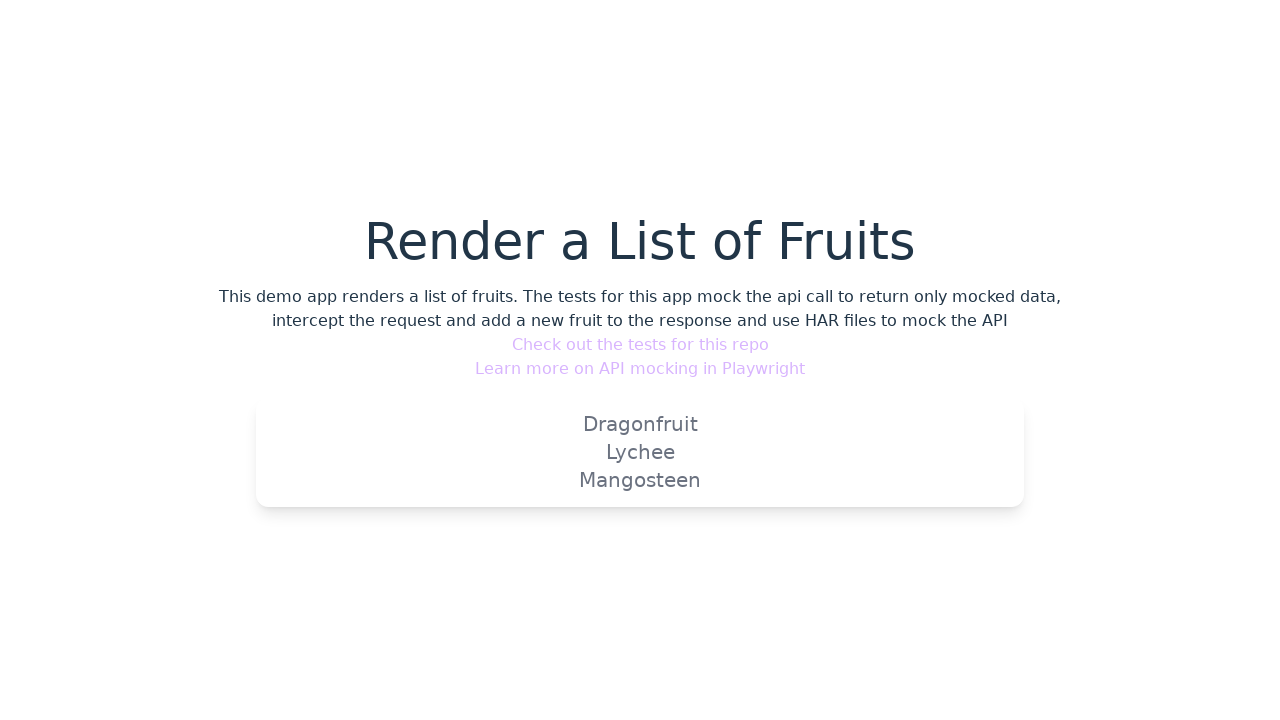

Verified Dragonfruit is displayed on the page
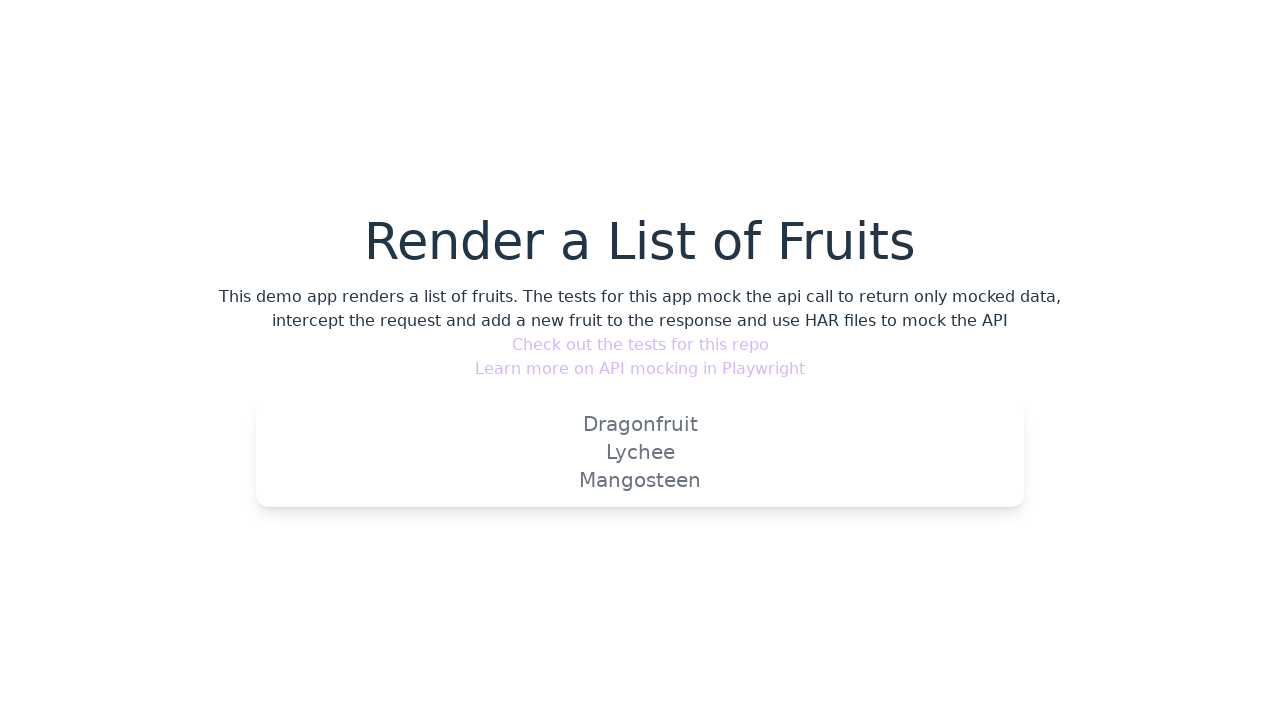

Verified Lychee is displayed on the page
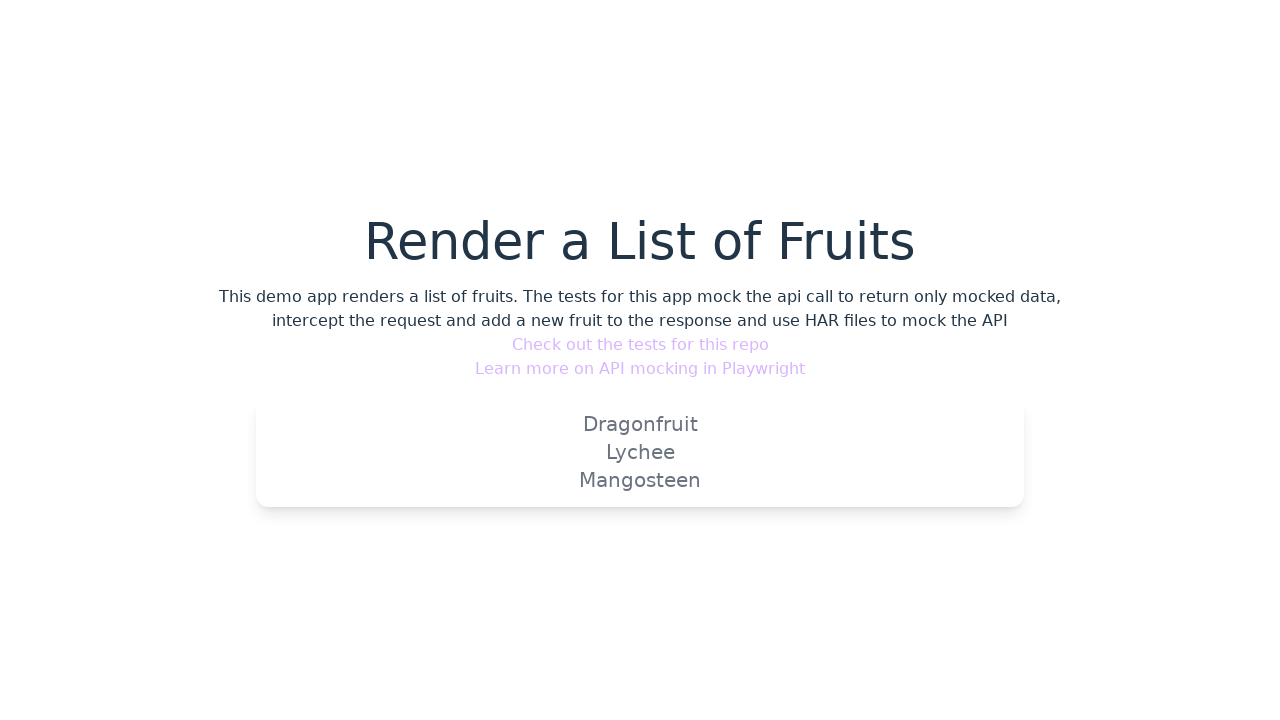

Verified Mangosteen is displayed on the page
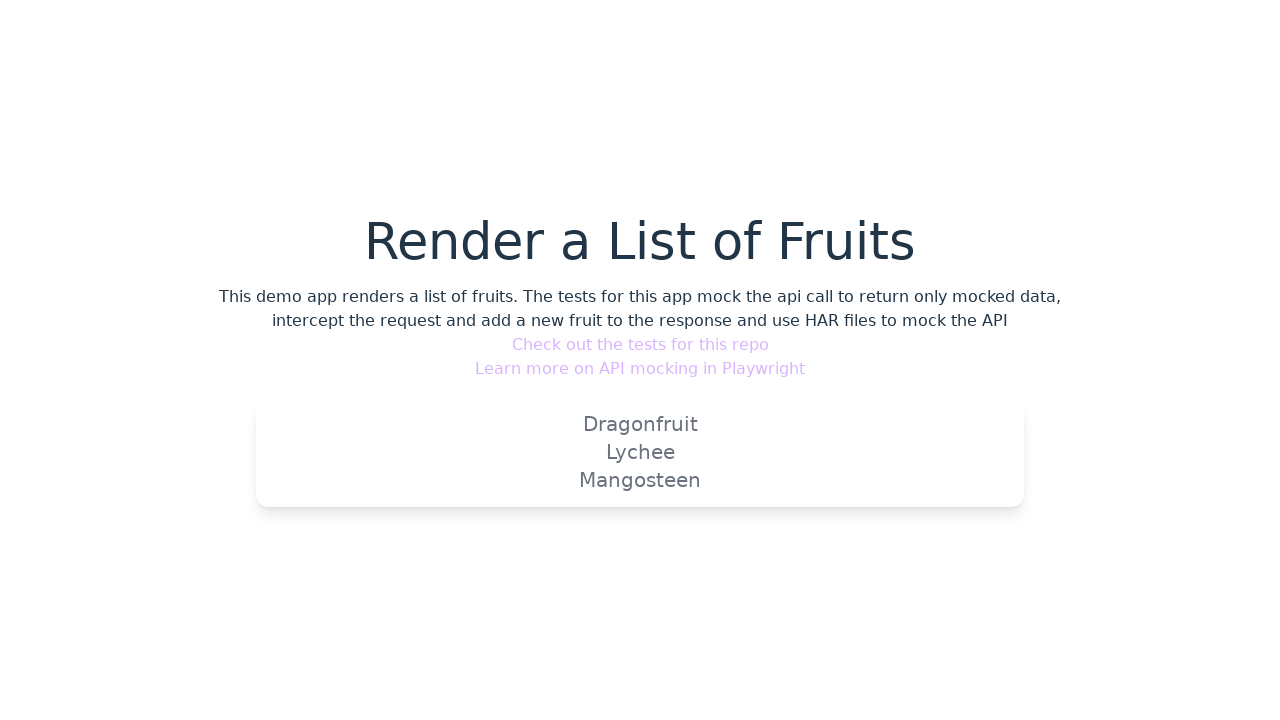

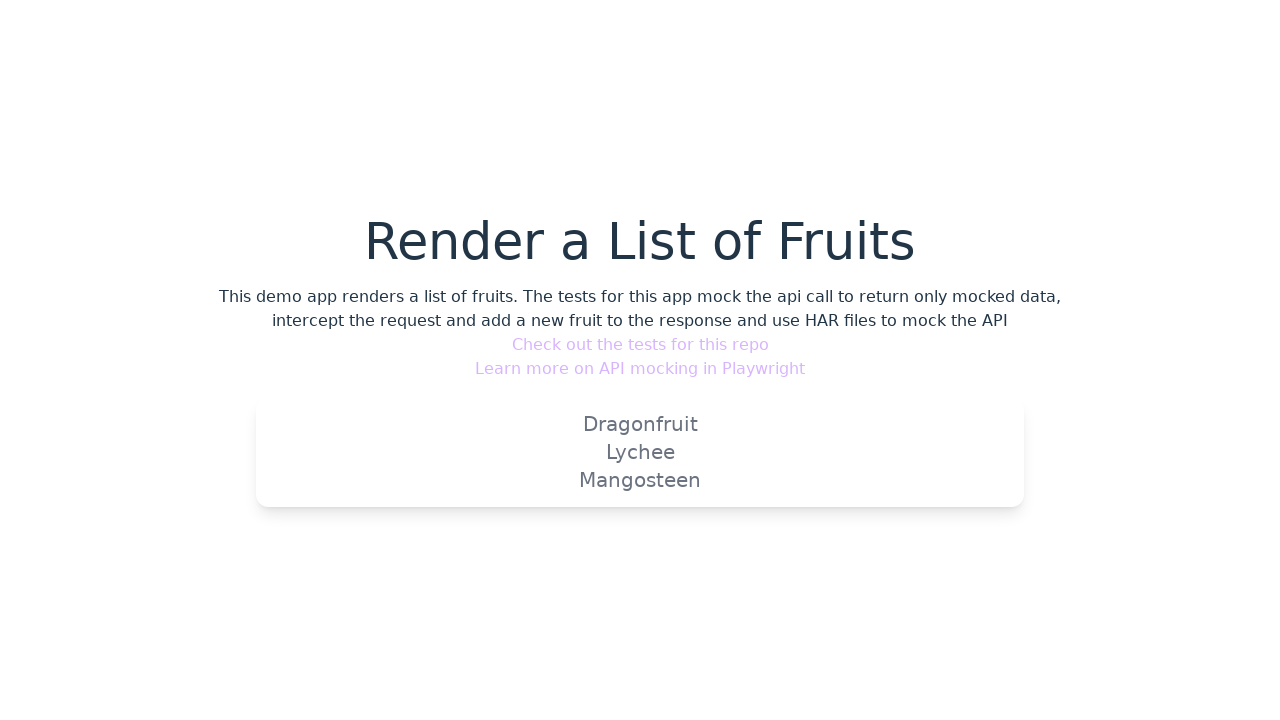